Tests that edits are saved when the edit input loses focus (blur event)

Starting URL: https://demo.playwright.dev/todomvc

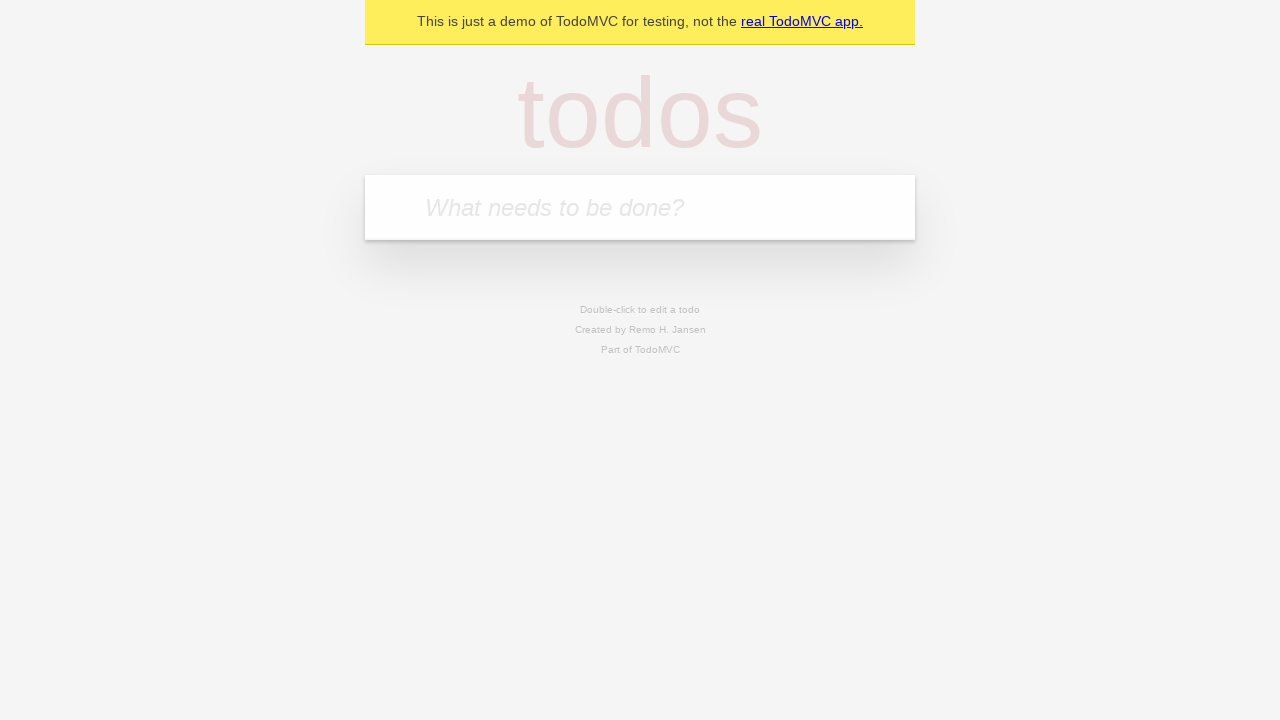

Filled todo input with 'buy some cheese' on internal:attr=[placeholder="What needs to be done?"i]
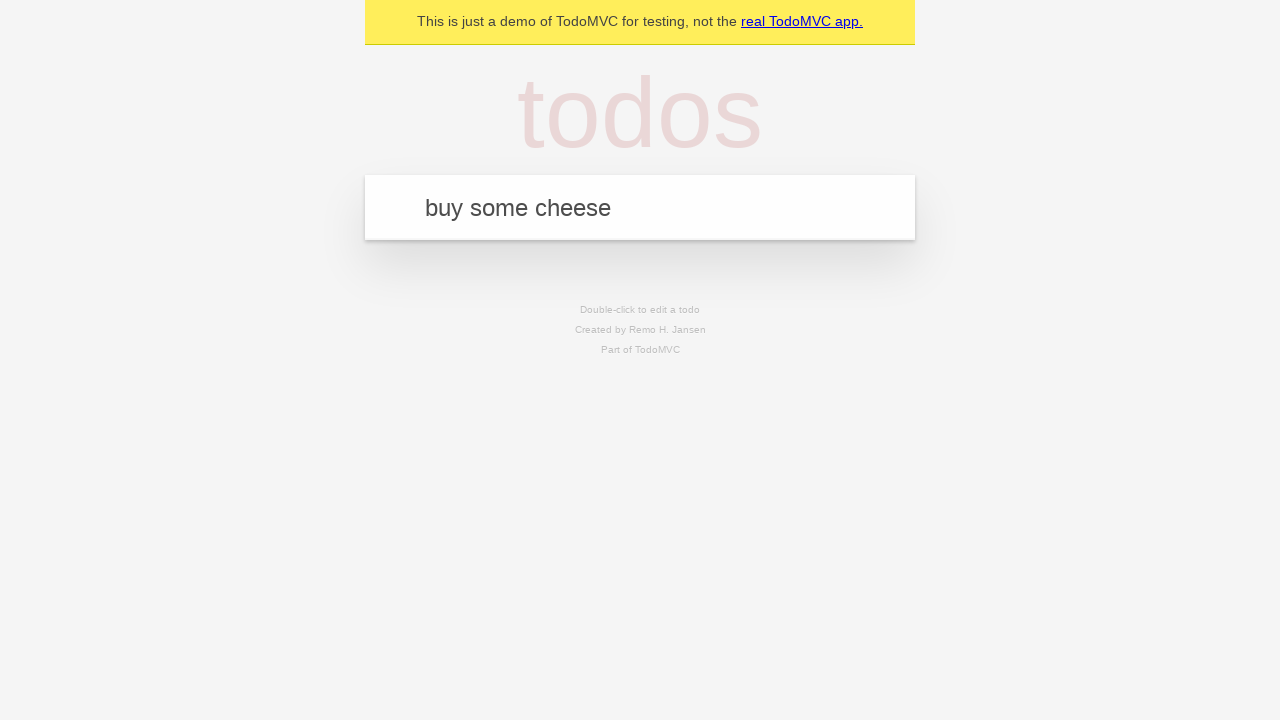

Pressed Enter to add todo 'buy some cheese' on internal:attr=[placeholder="What needs to be done?"i]
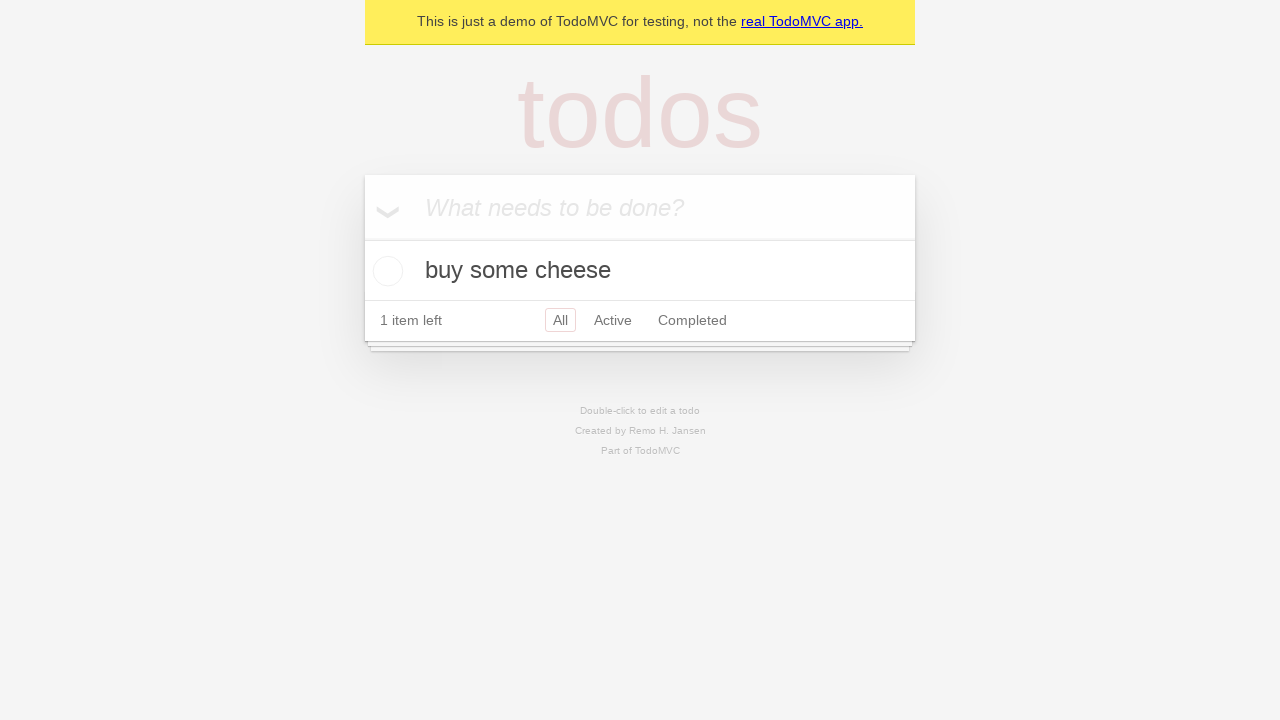

Filled todo input with 'feed the cat' on internal:attr=[placeholder="What needs to be done?"i]
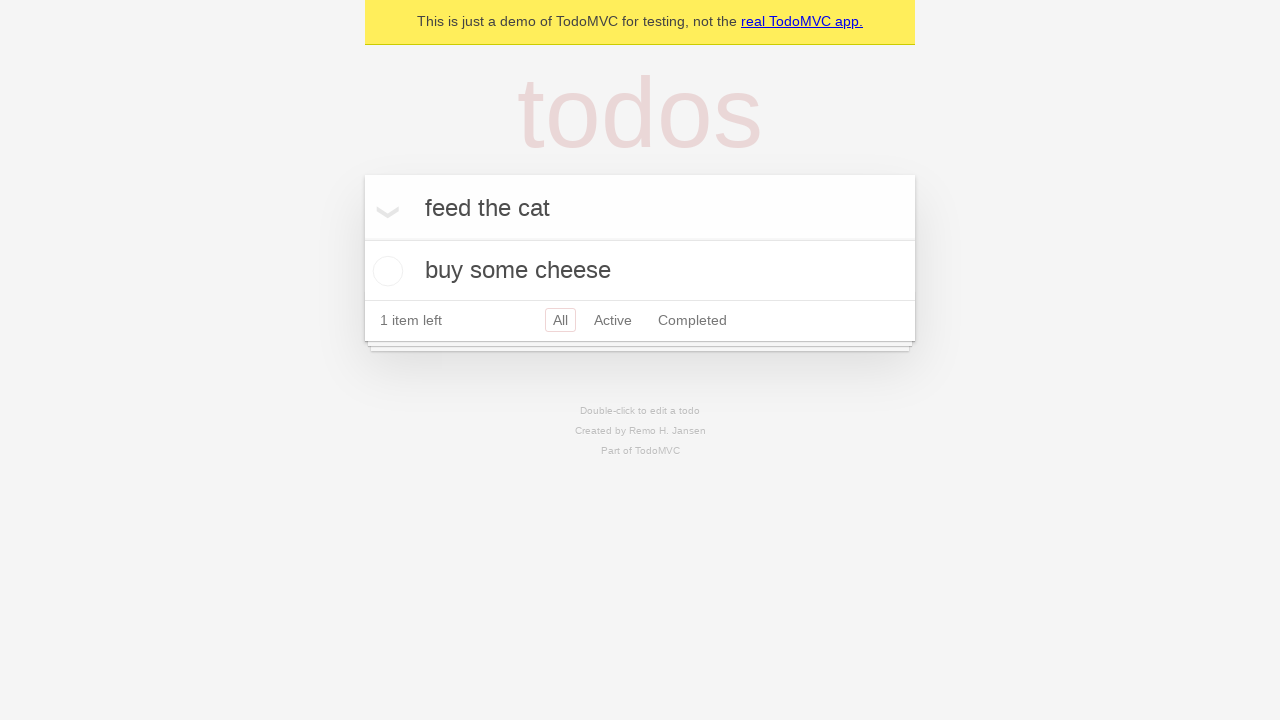

Pressed Enter to add todo 'feed the cat' on internal:attr=[placeholder="What needs to be done?"i]
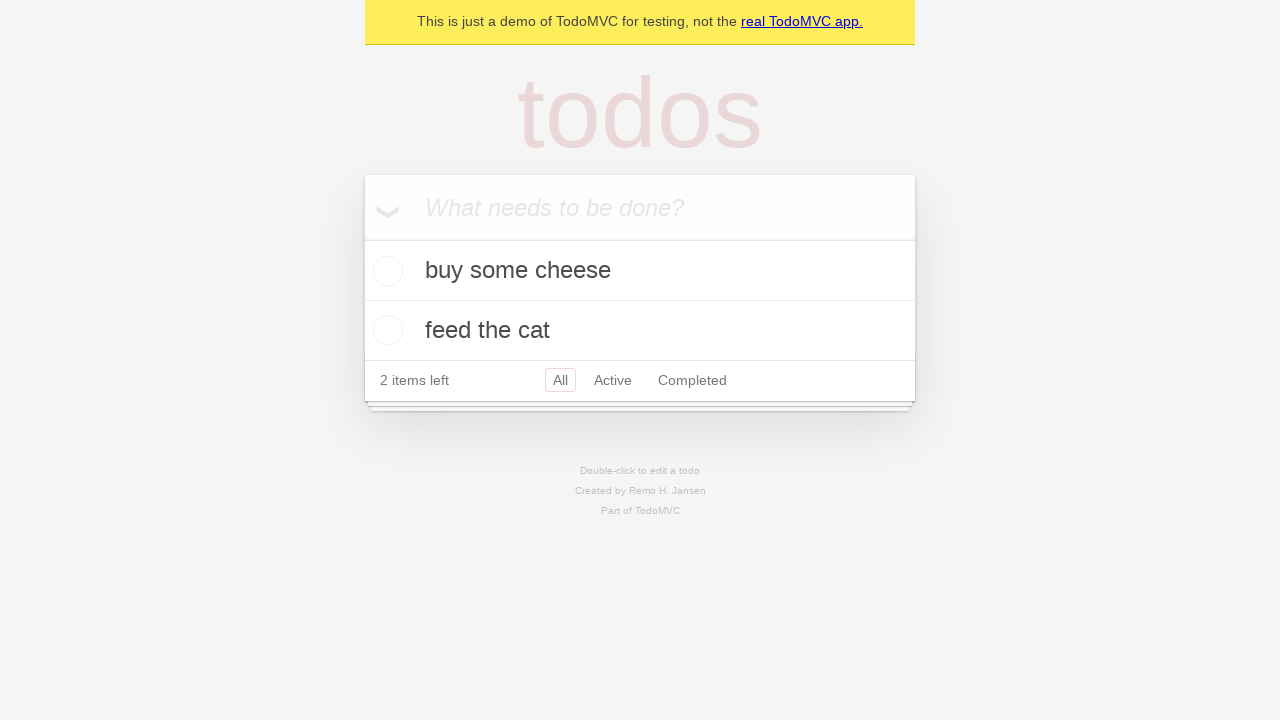

Filled todo input with 'book a doctors appointment' on internal:attr=[placeholder="What needs to be done?"i]
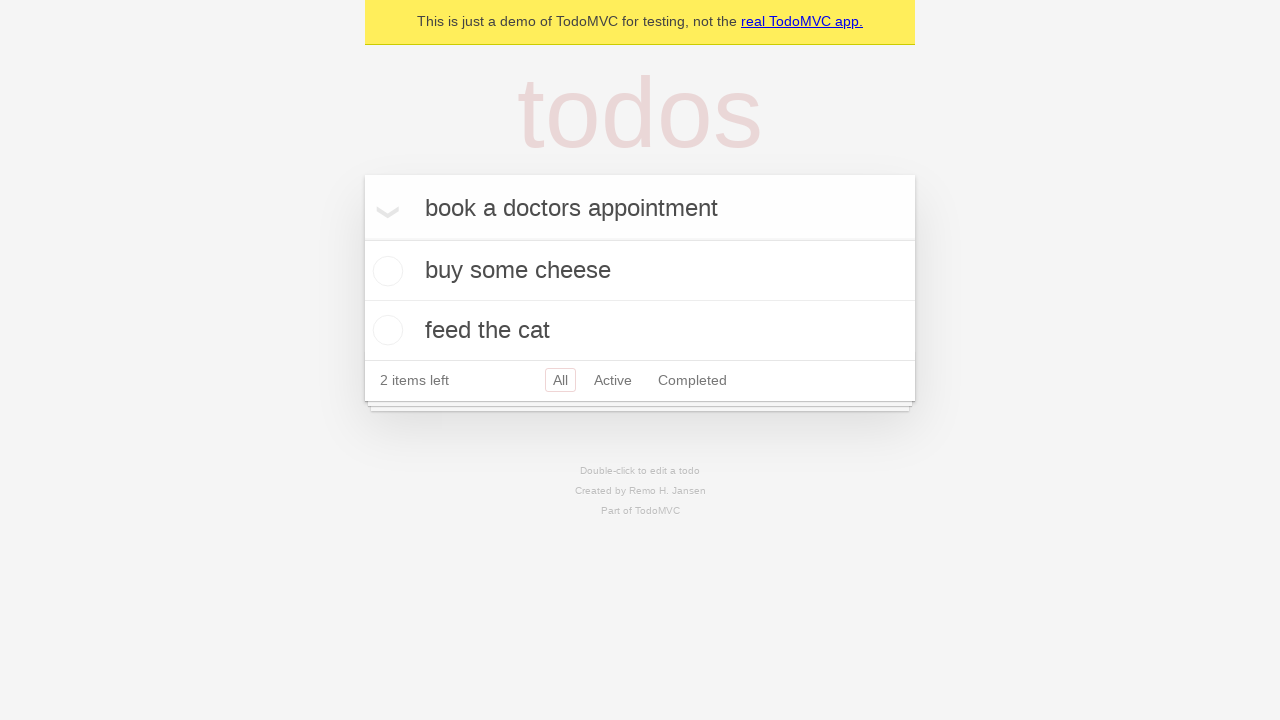

Pressed Enter to add todo 'book a doctors appointment' on internal:attr=[placeholder="What needs to be done?"i]
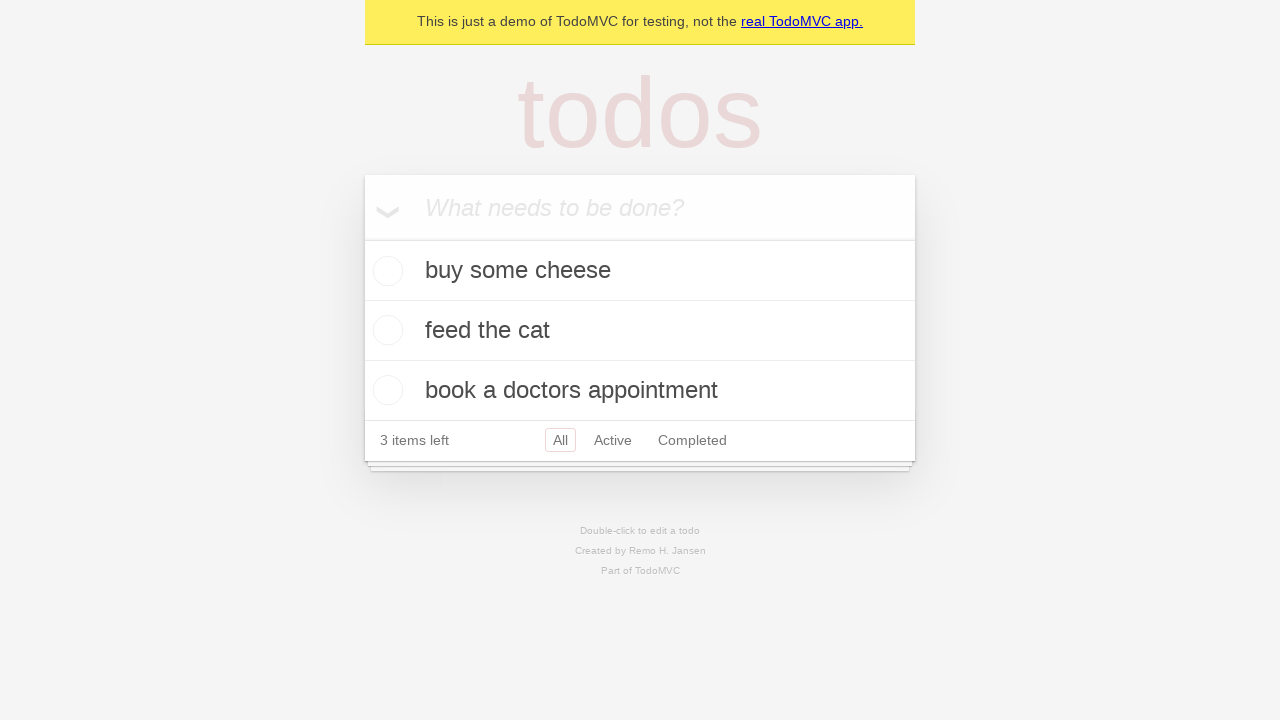

Waited for all 3 todos to appear
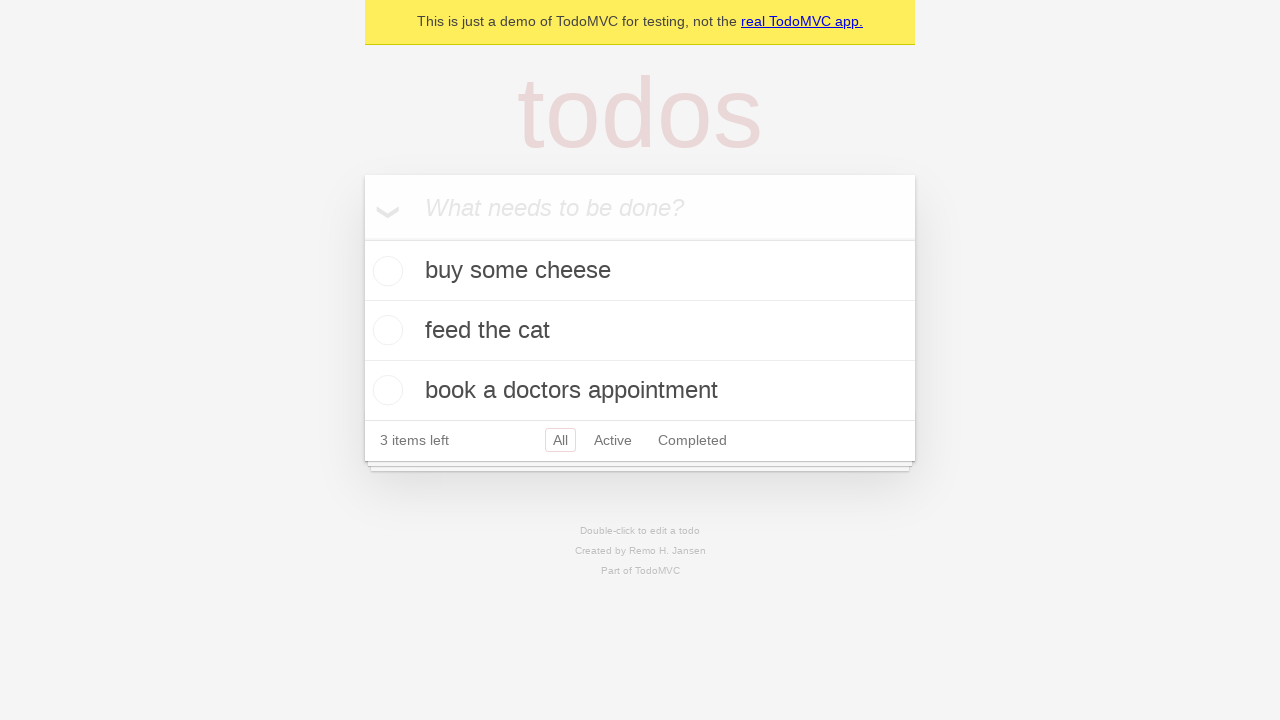

Double-clicked second todo to enter edit mode at (640, 331) on internal:testid=[data-testid="todo-item"s] >> nth=1
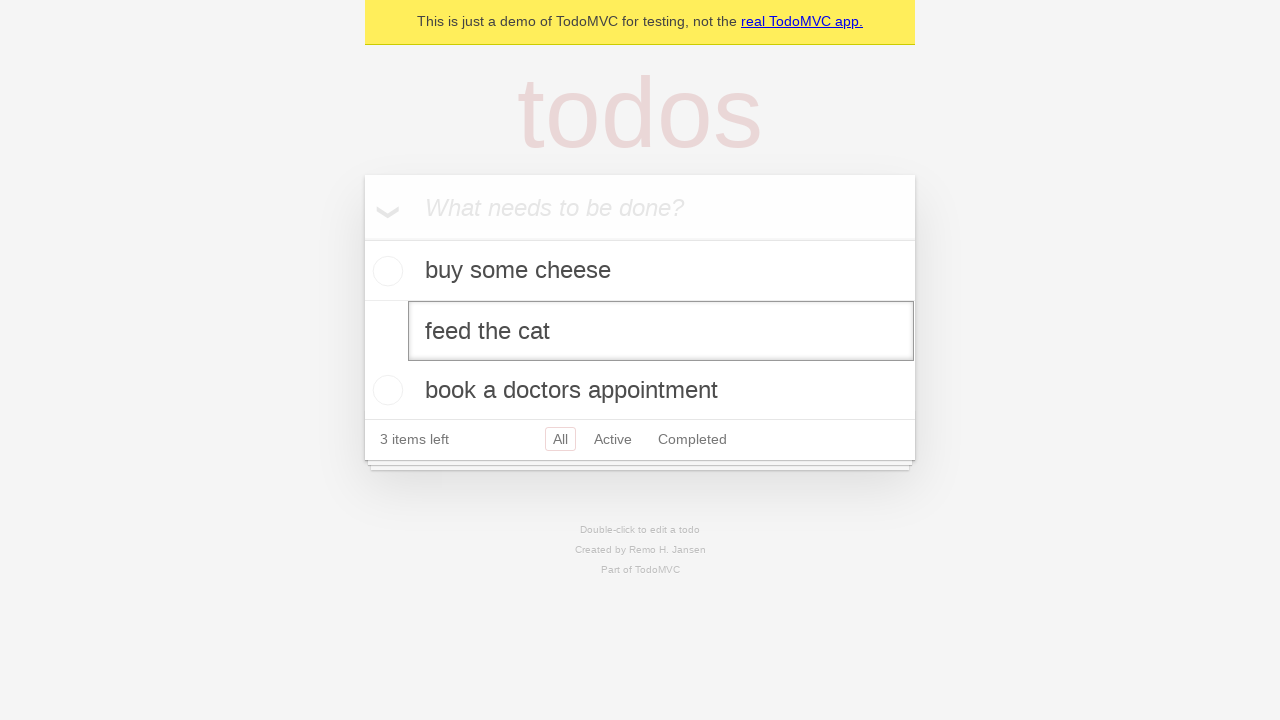

Filled edit input with 'buy some sausages' on internal:testid=[data-testid="todo-item"s] >> nth=1 >> internal:role=textbox[nam
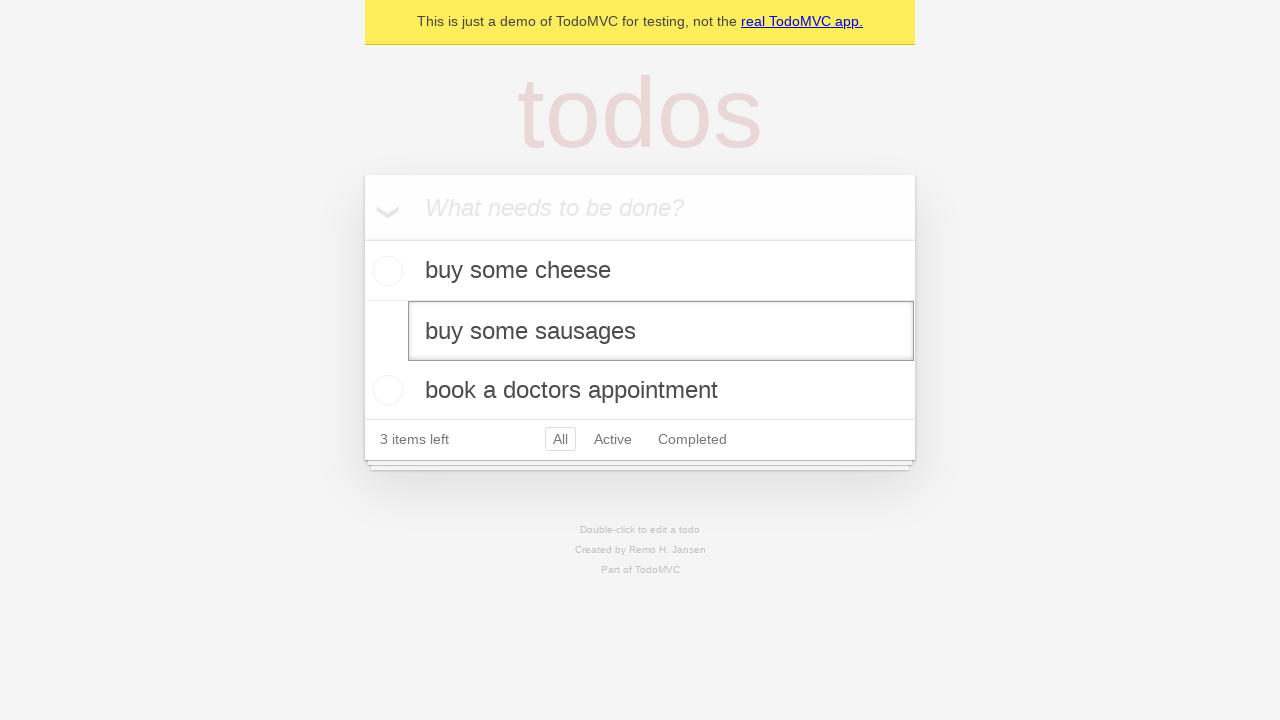

Dispatched blur event to save edit
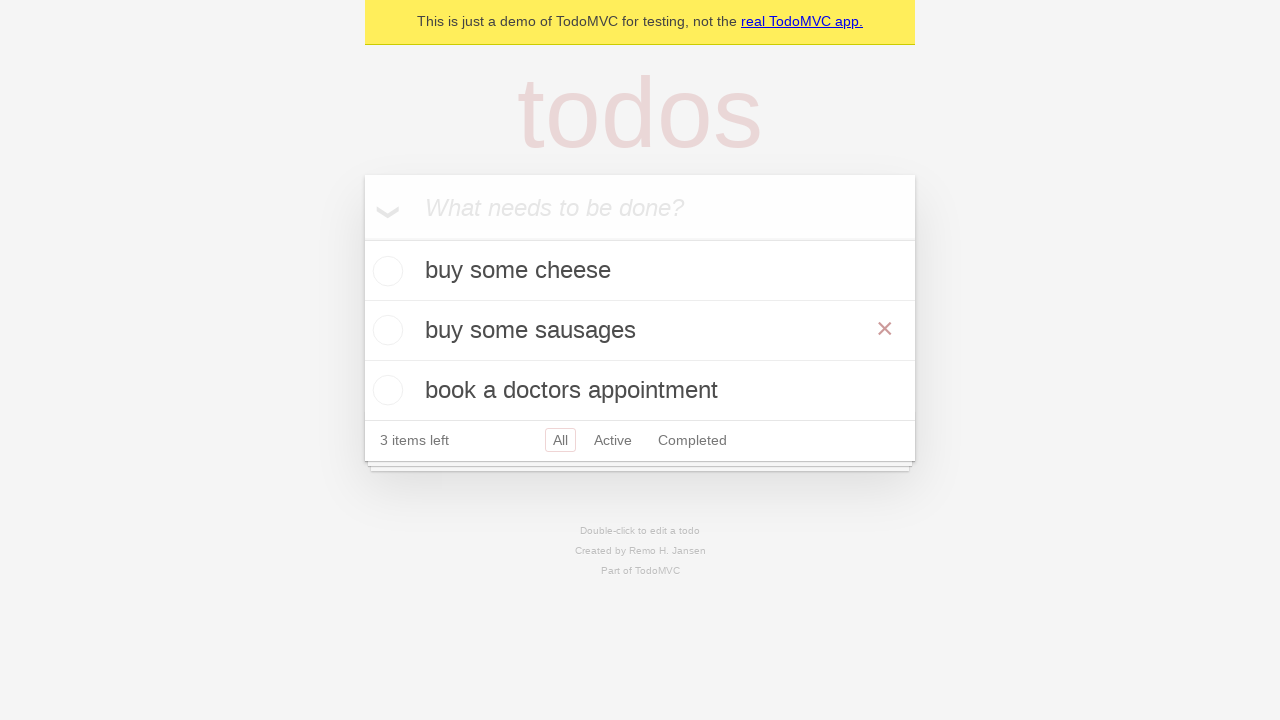

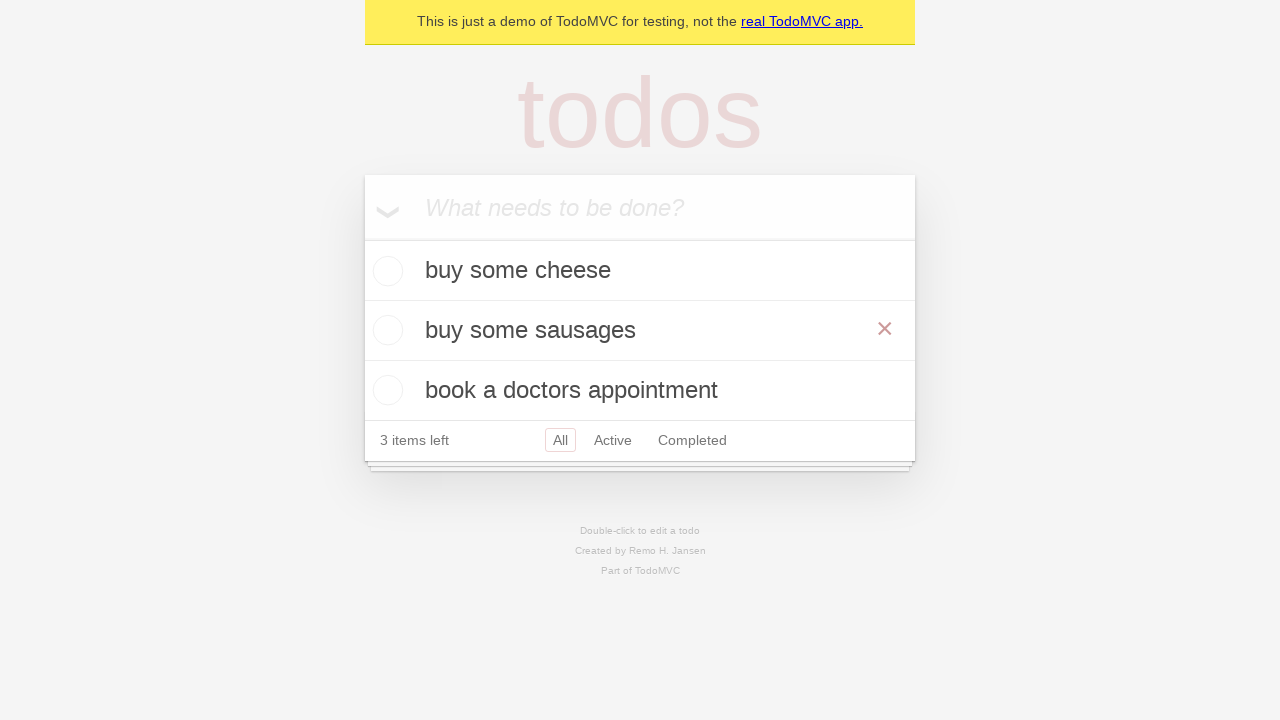